Navigates to W3Schools HTML tables page and verifies that Ernst Handel company is located in Austria

Starting URL: https://www.w3schools.com/html/html_tables.asp

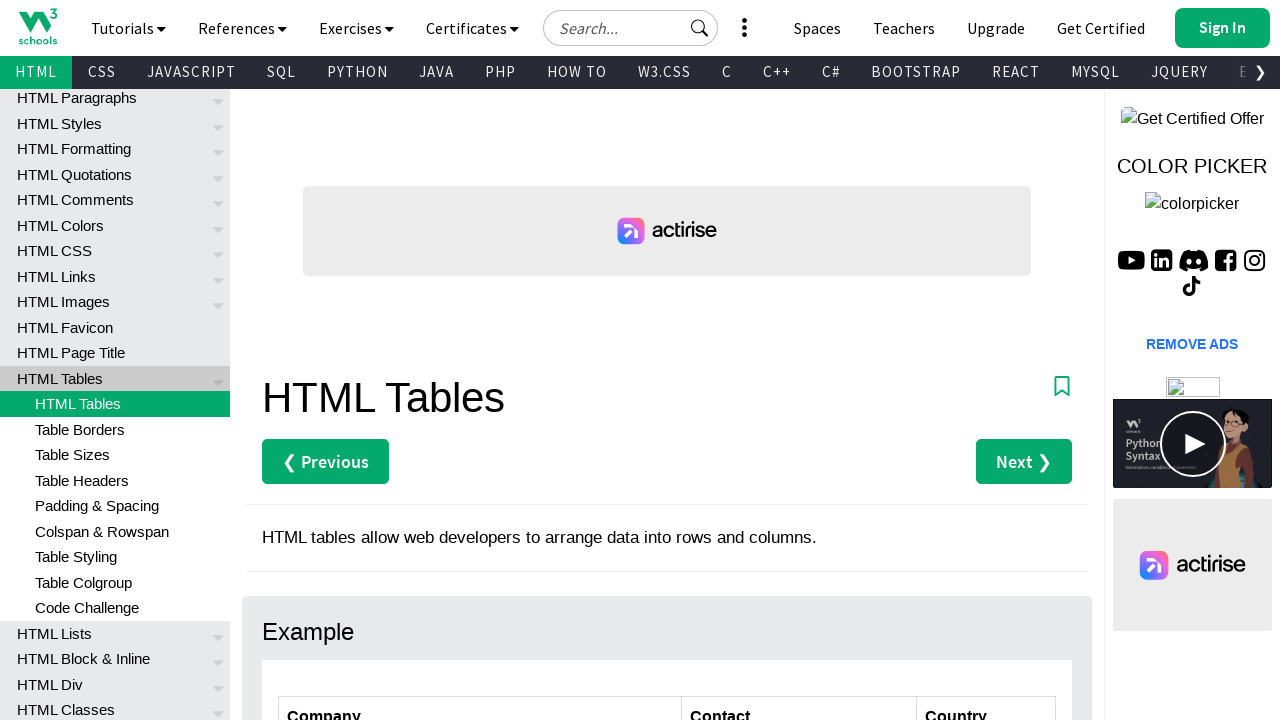

Navigated to W3Schools HTML tables page
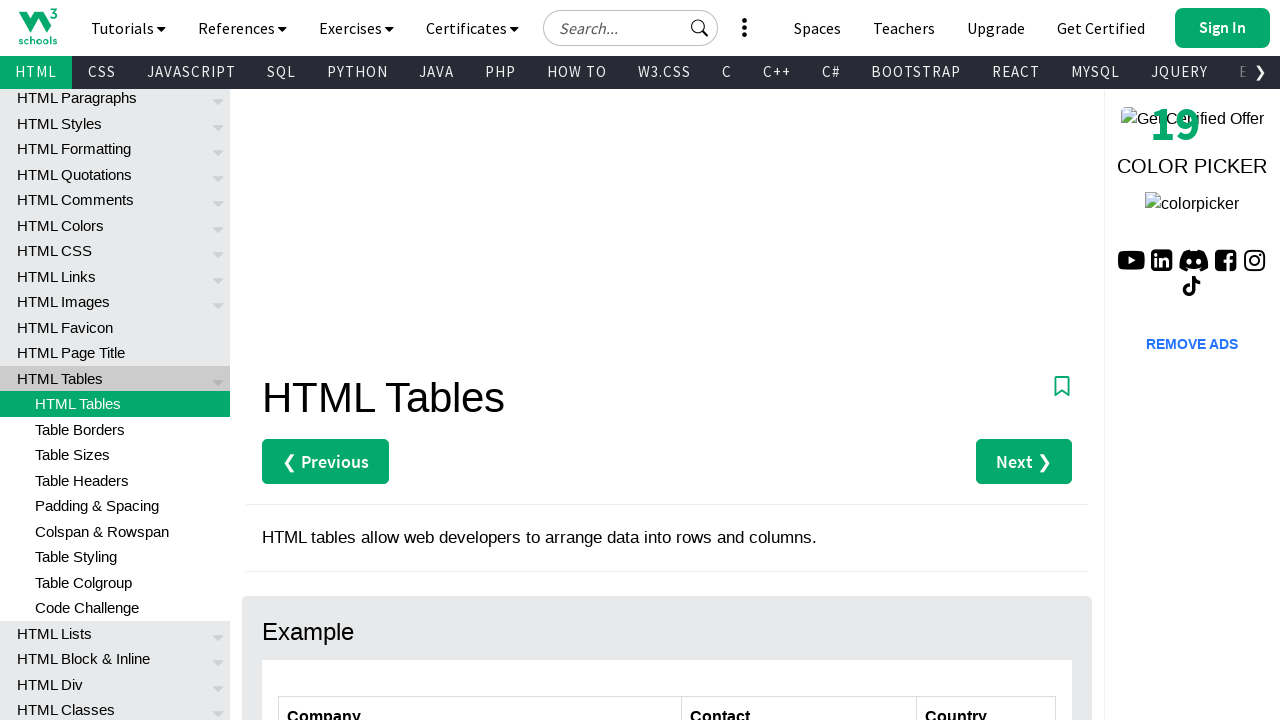

Located Ernst Handel's country cell in the table
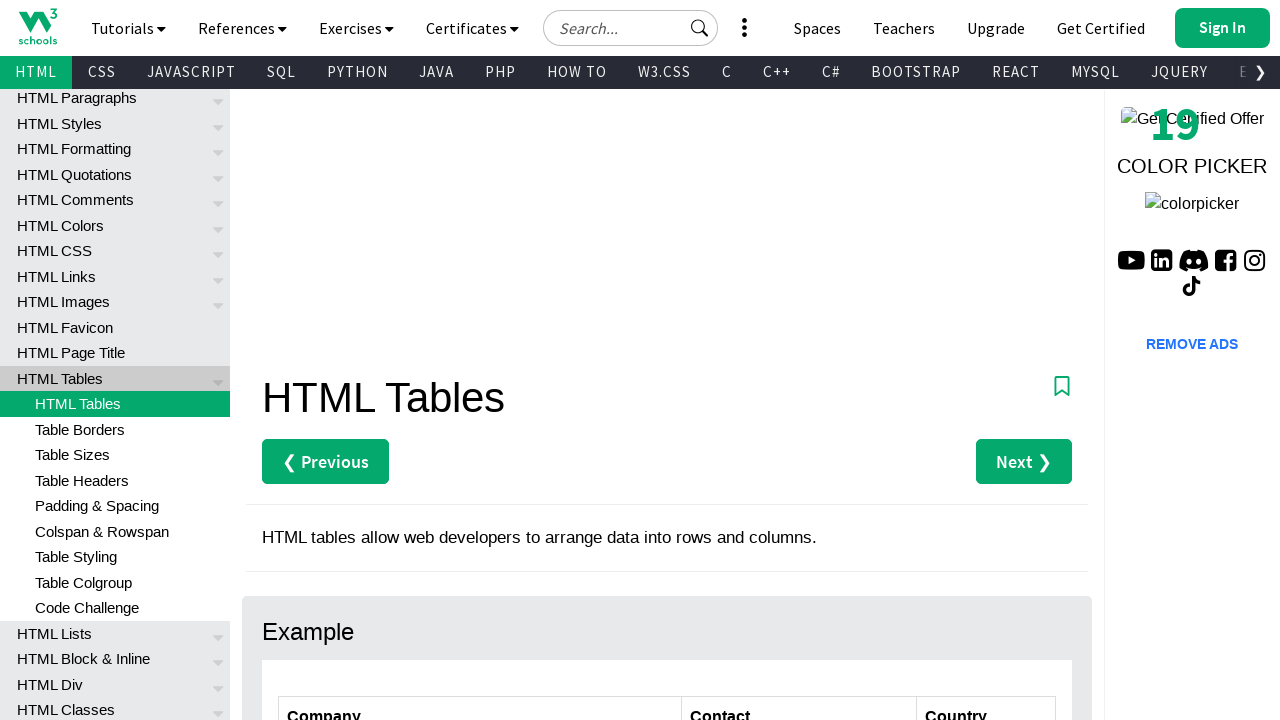

Verified that Ernst Handel company is located in Austria
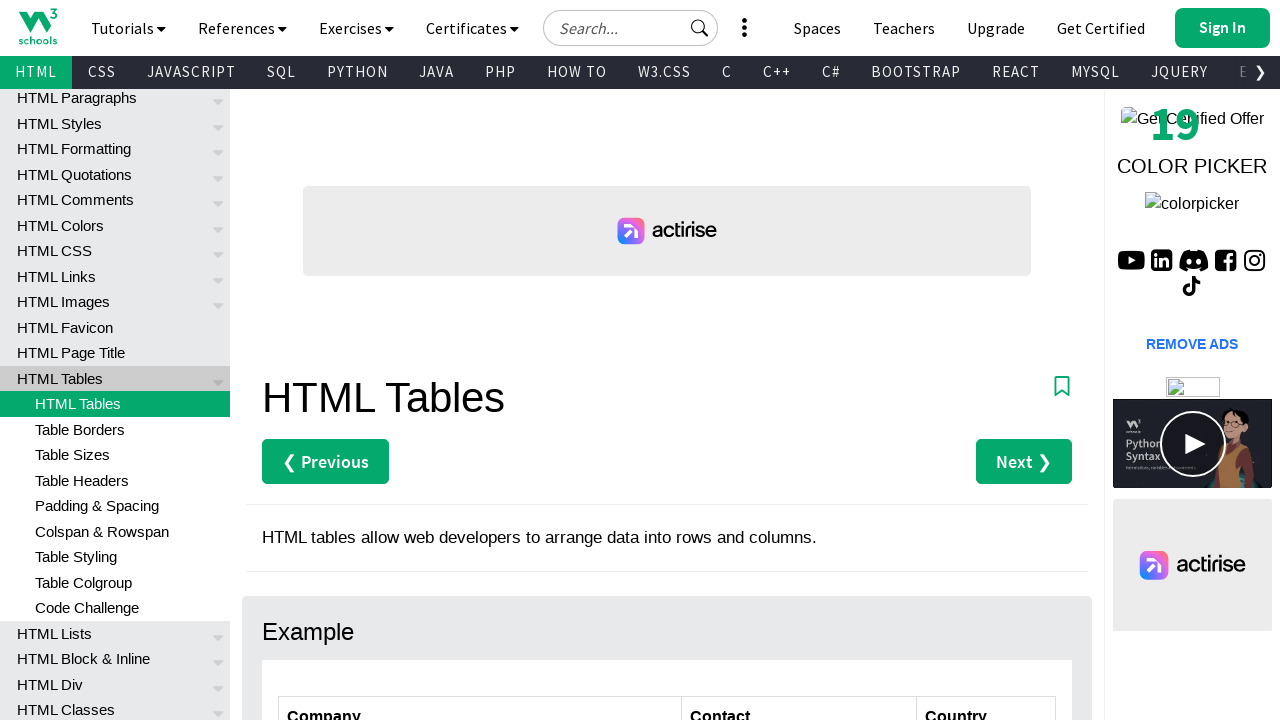

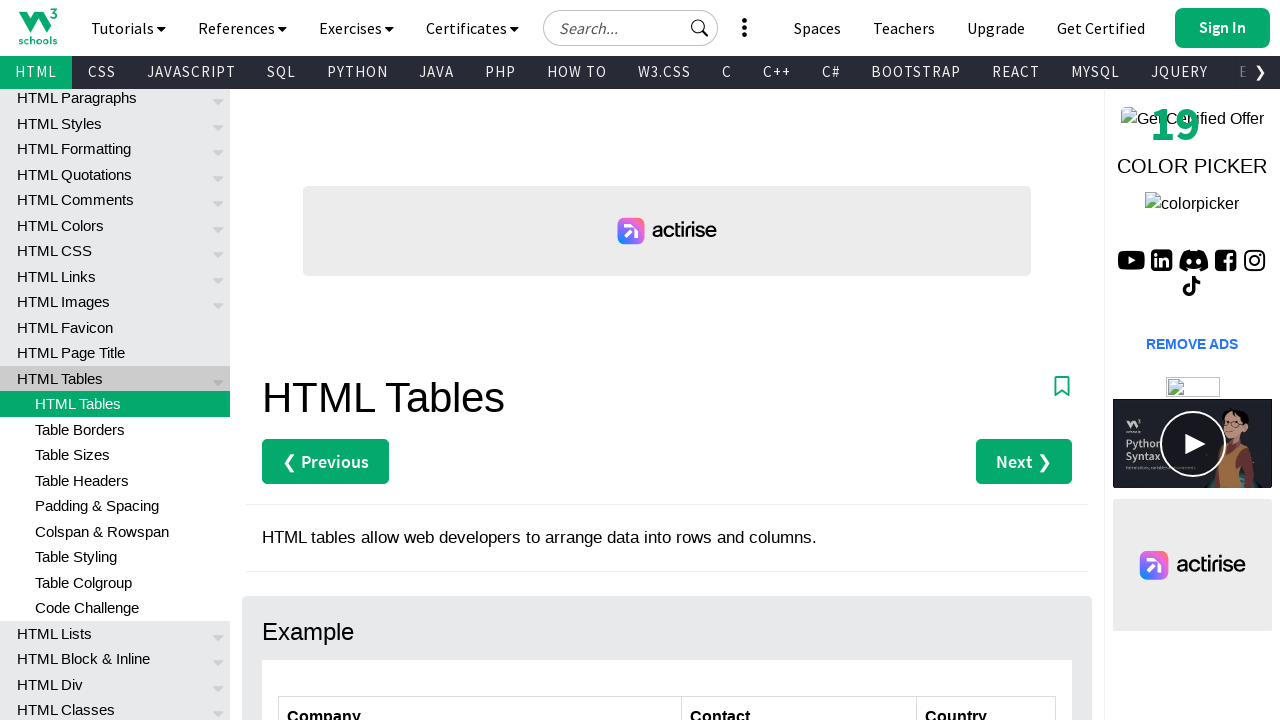